Tests modal dialog functionality by opening a modal and closing it using JavaScript executor

Starting URL: https://formy-project.herokuapp.com/modal

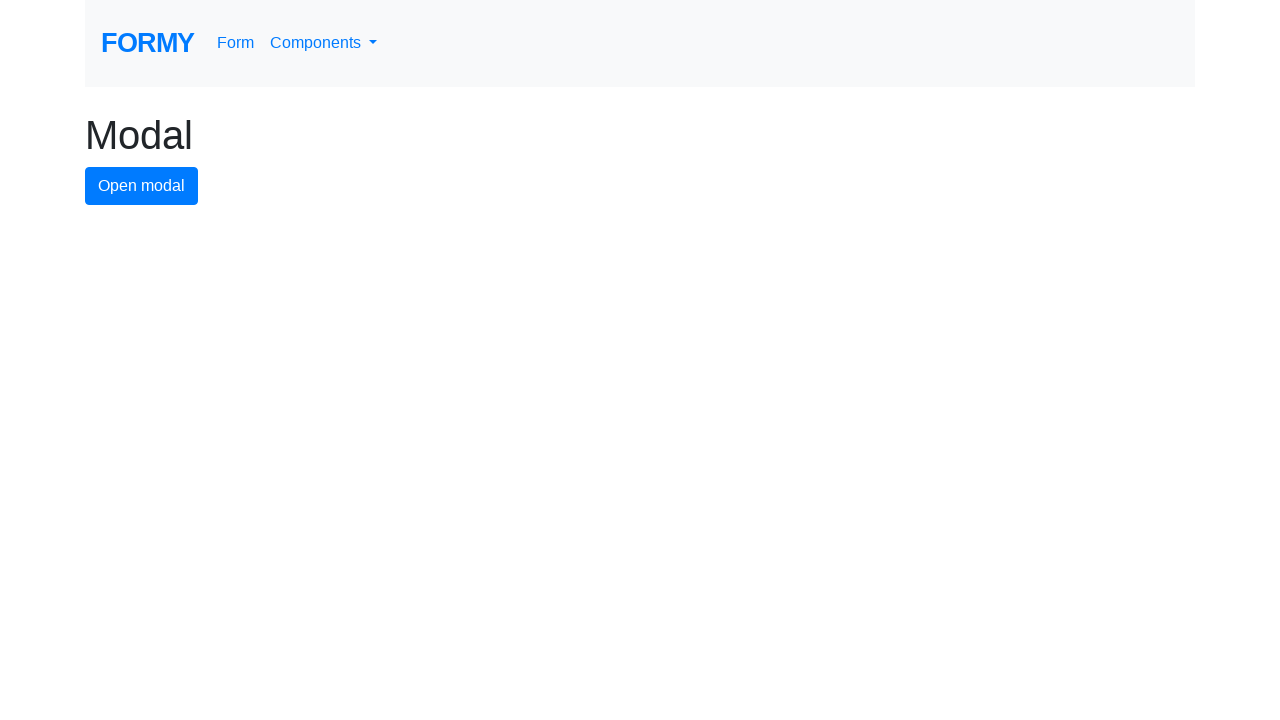

Clicked modal button to open the modal dialog at (142, 186) on #modal-button
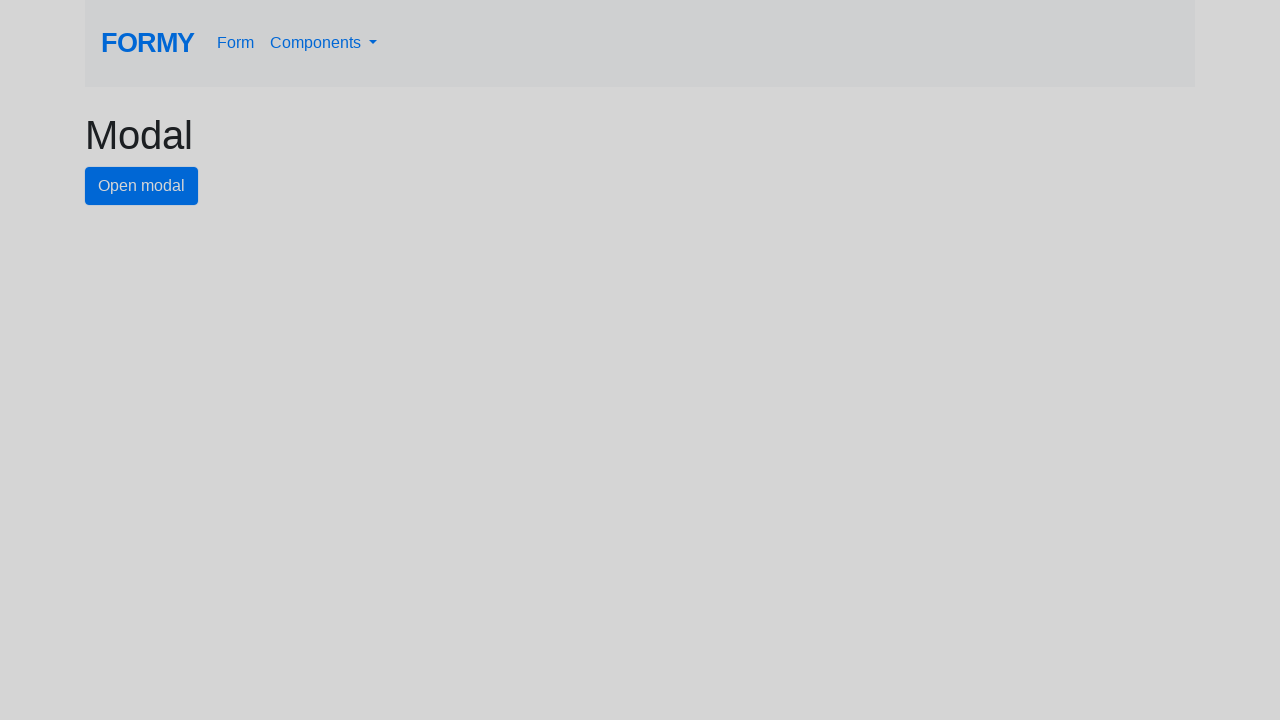

Modal dialog appeared with close button visible
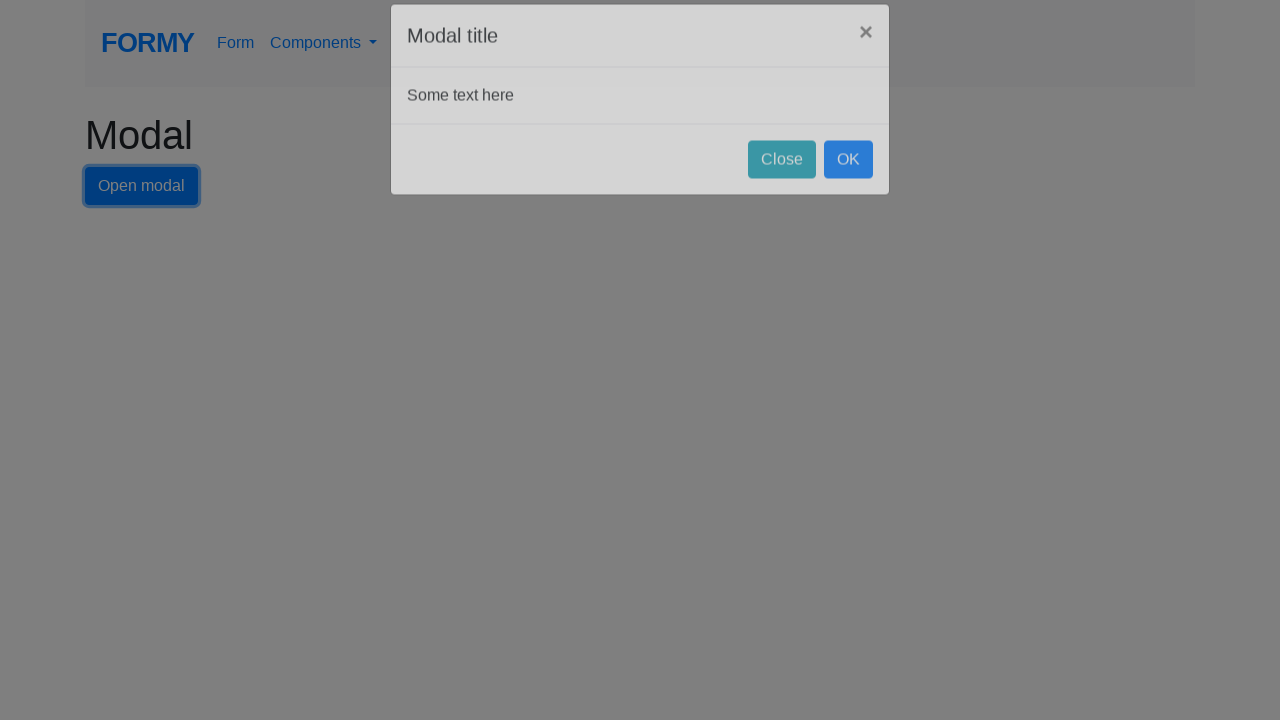

Executed JavaScript to click the close button and close the modal
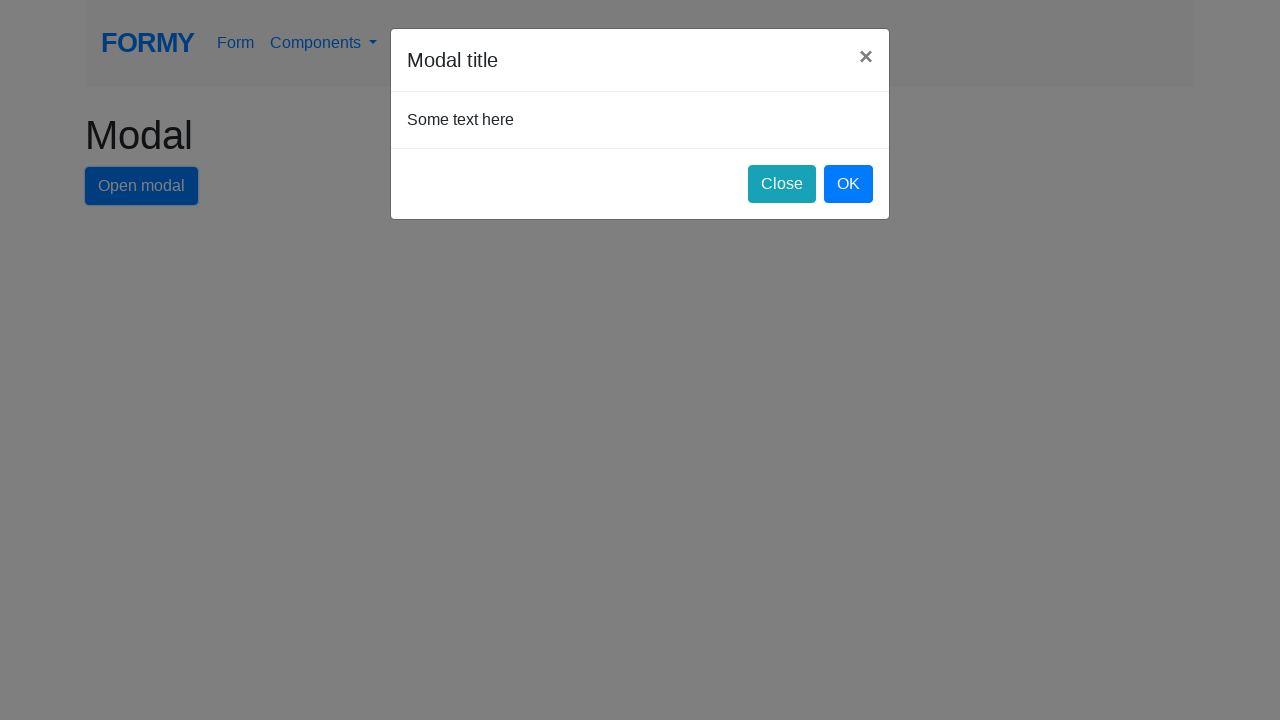

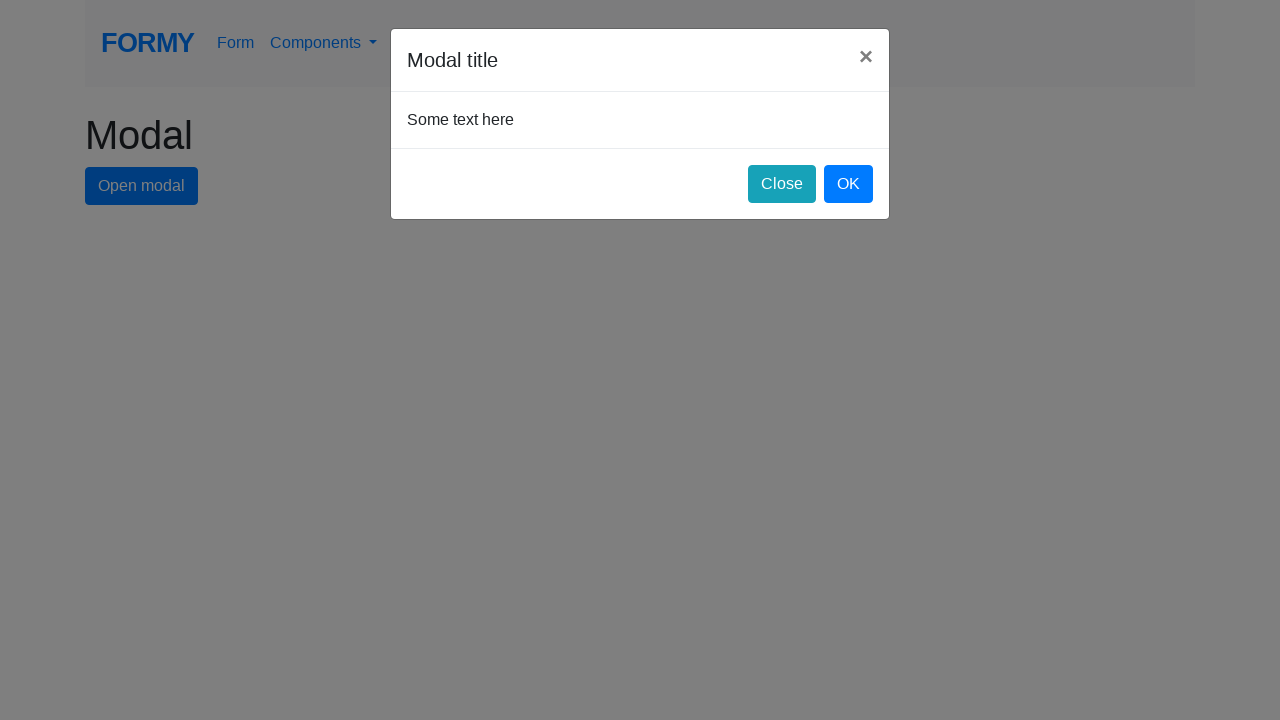